Tests opening multiple child windows by clicking different buttons and then closing all child windows

Starting URL: https://demoqa.com/browser-windows

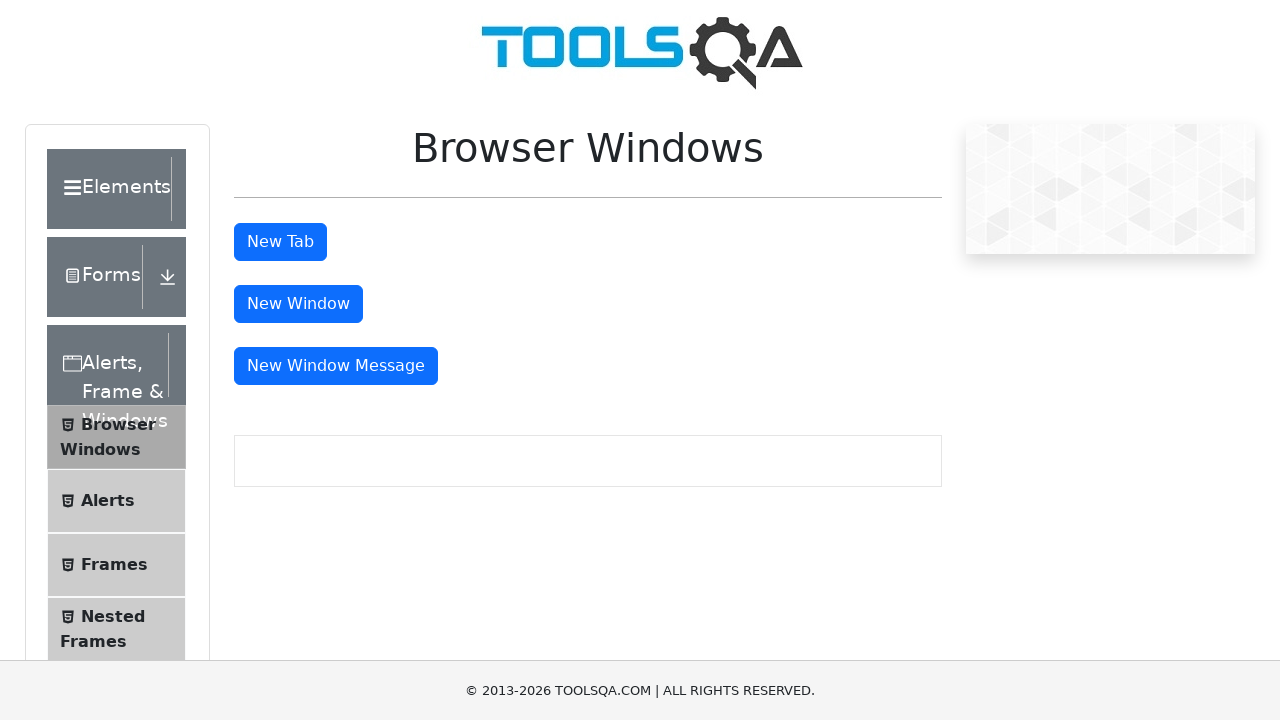

Clicked button to open first child window at (298, 304) on #windowButton
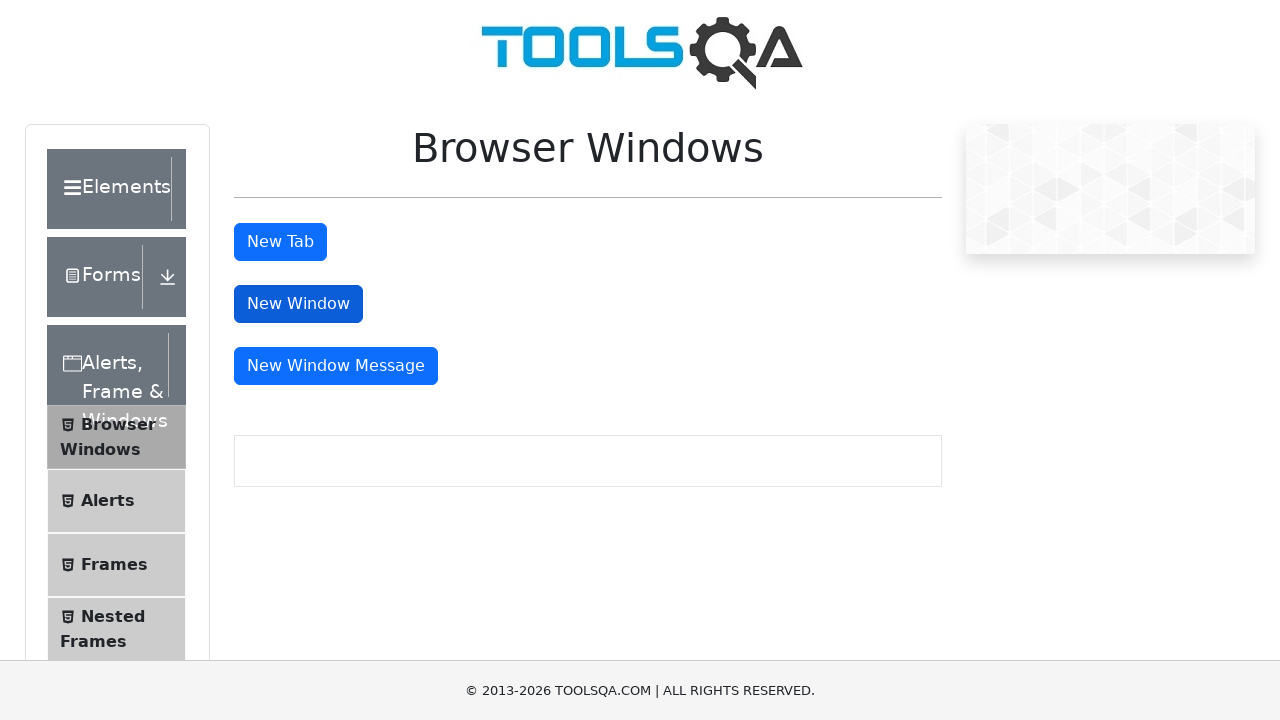

First child window opened successfully
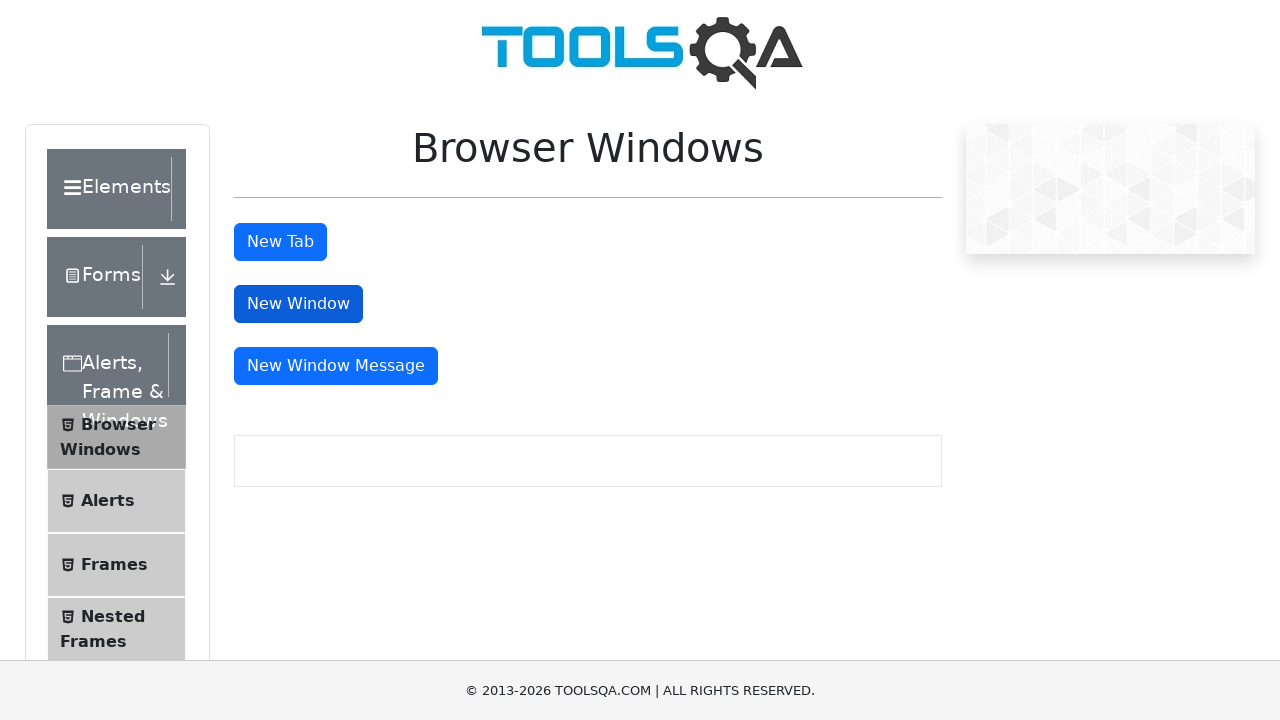

Clicked button to open message window at (336, 366) on #messageWindowButton
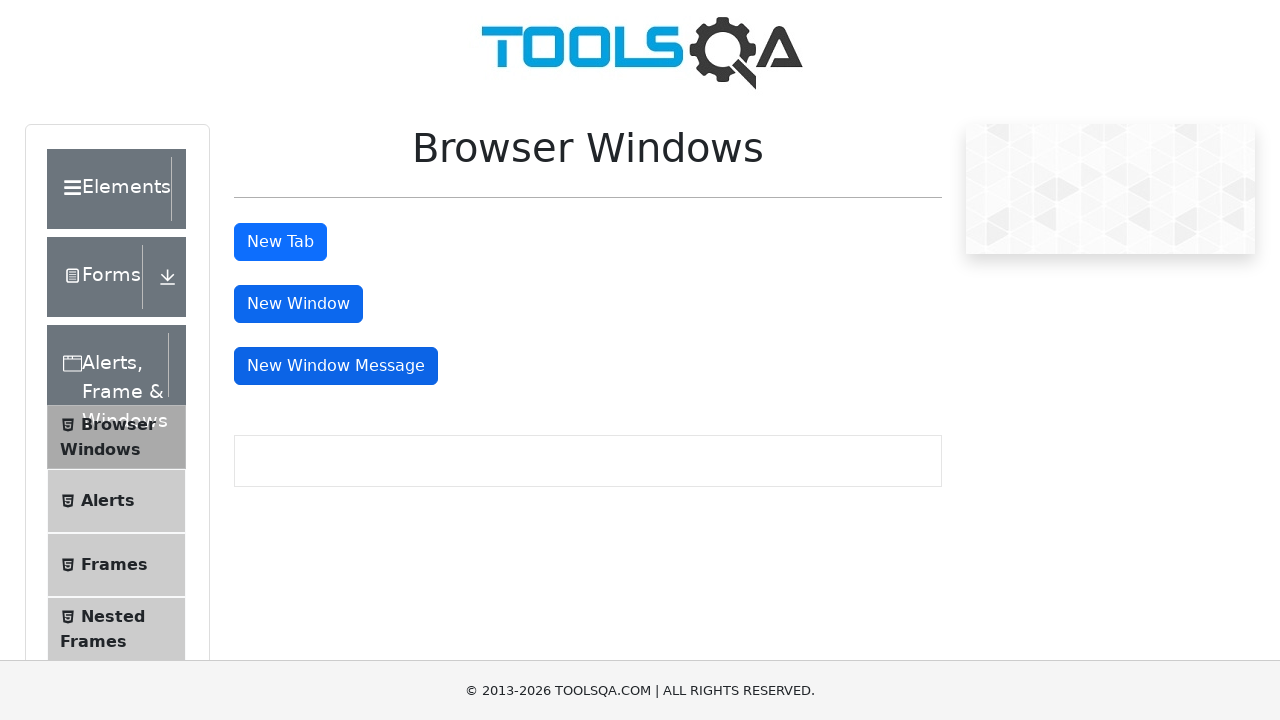

Second child window (message window) opened successfully
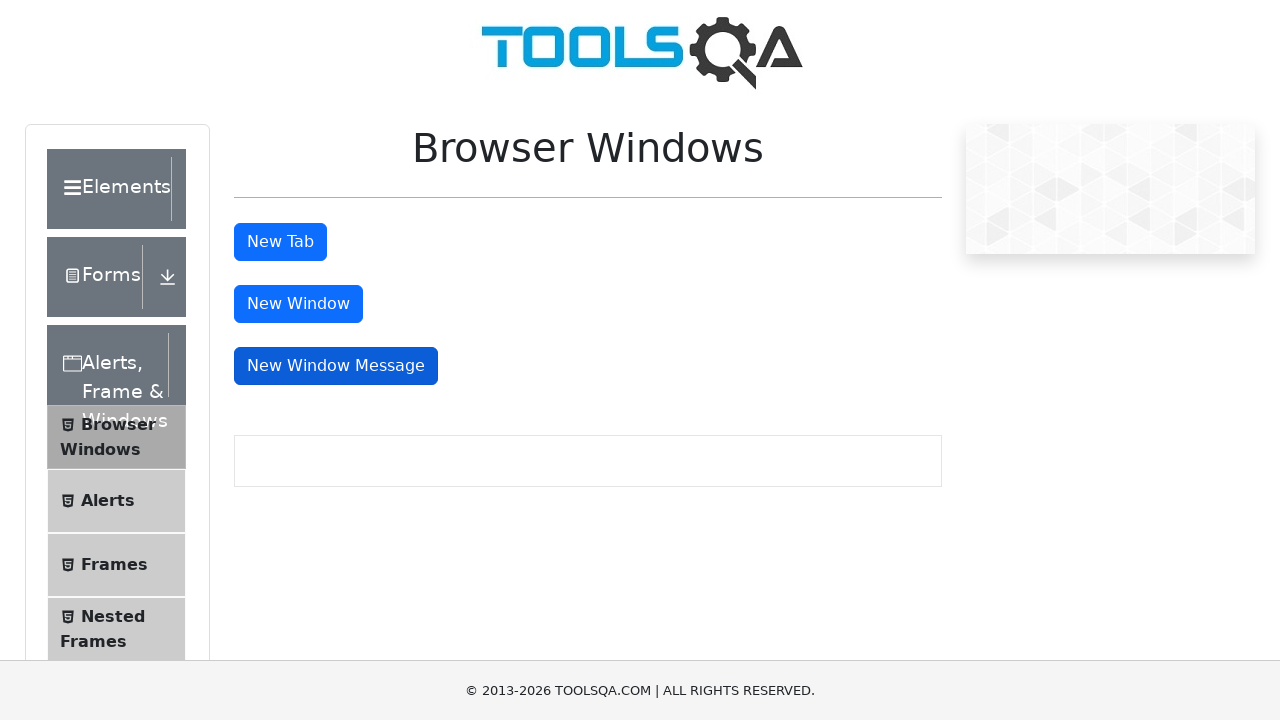

Total pages open: 3
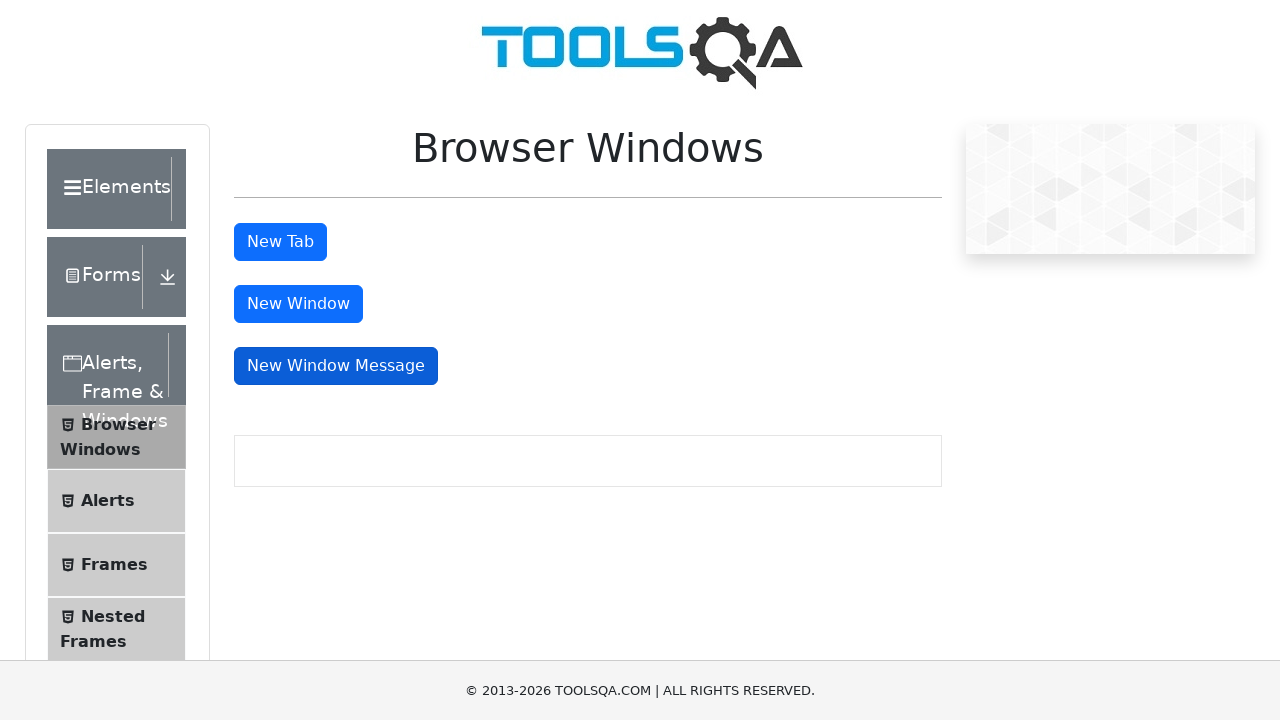

Child window closed
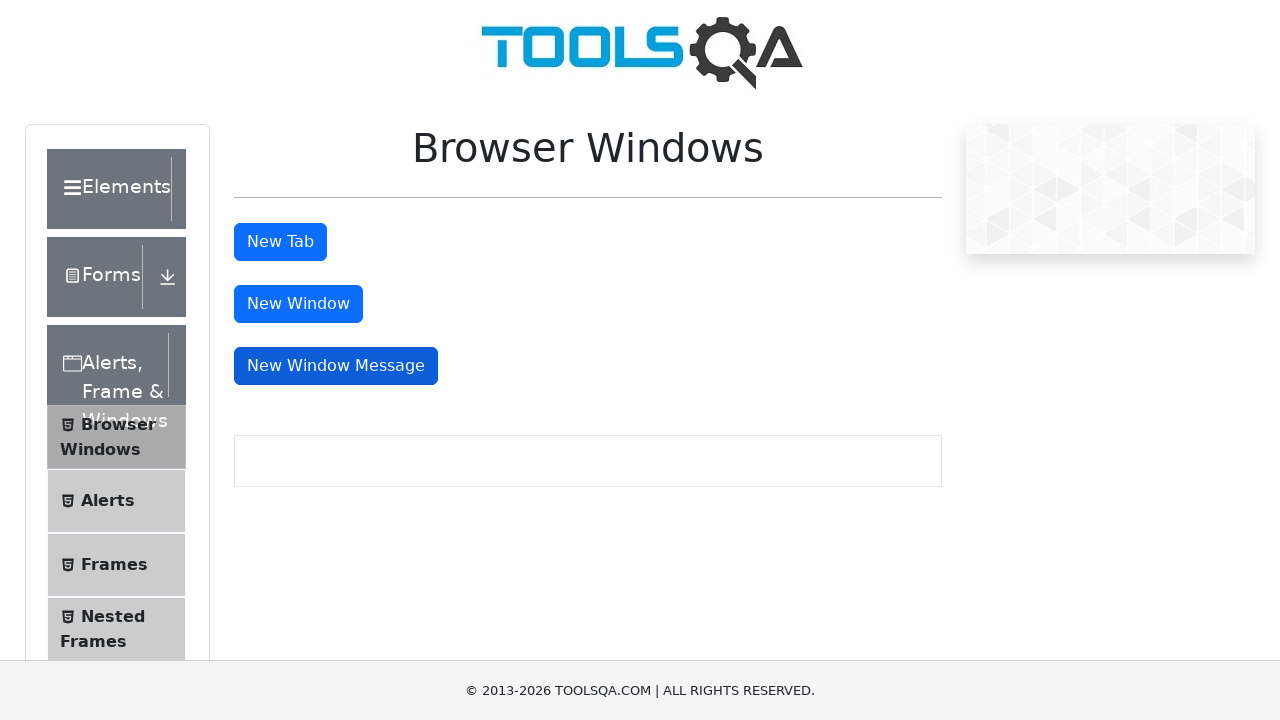

Child window closed
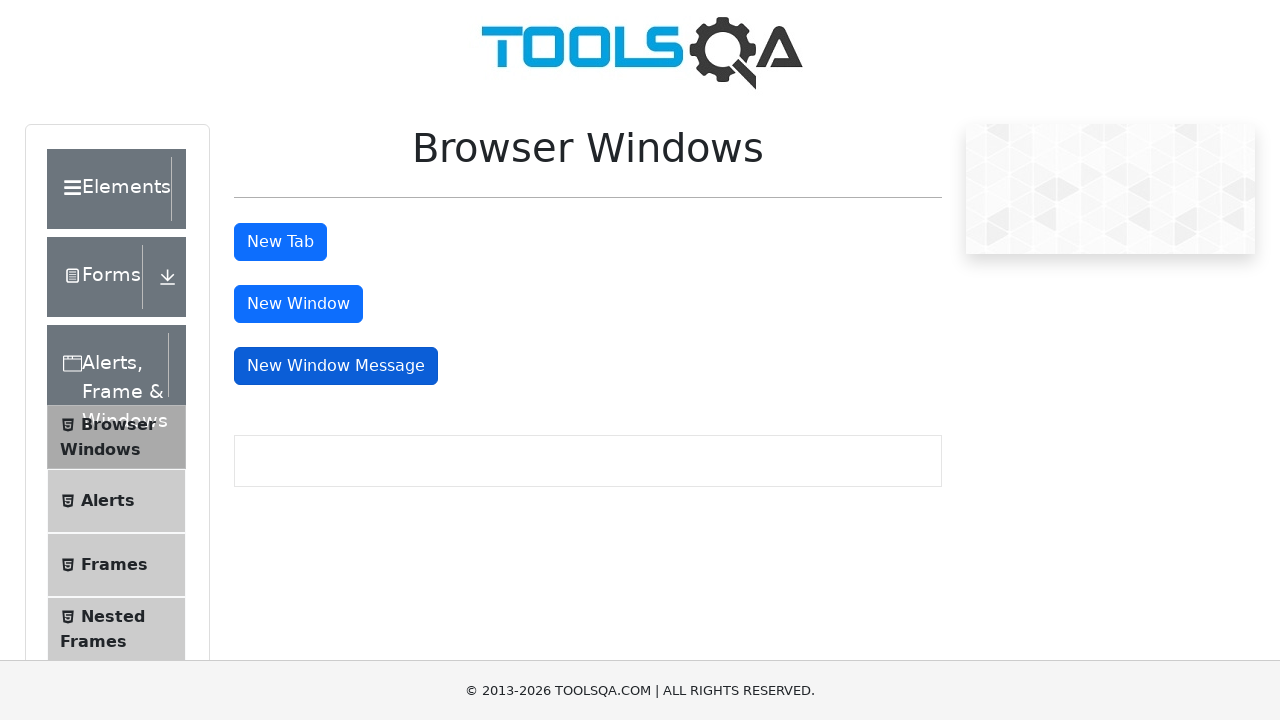

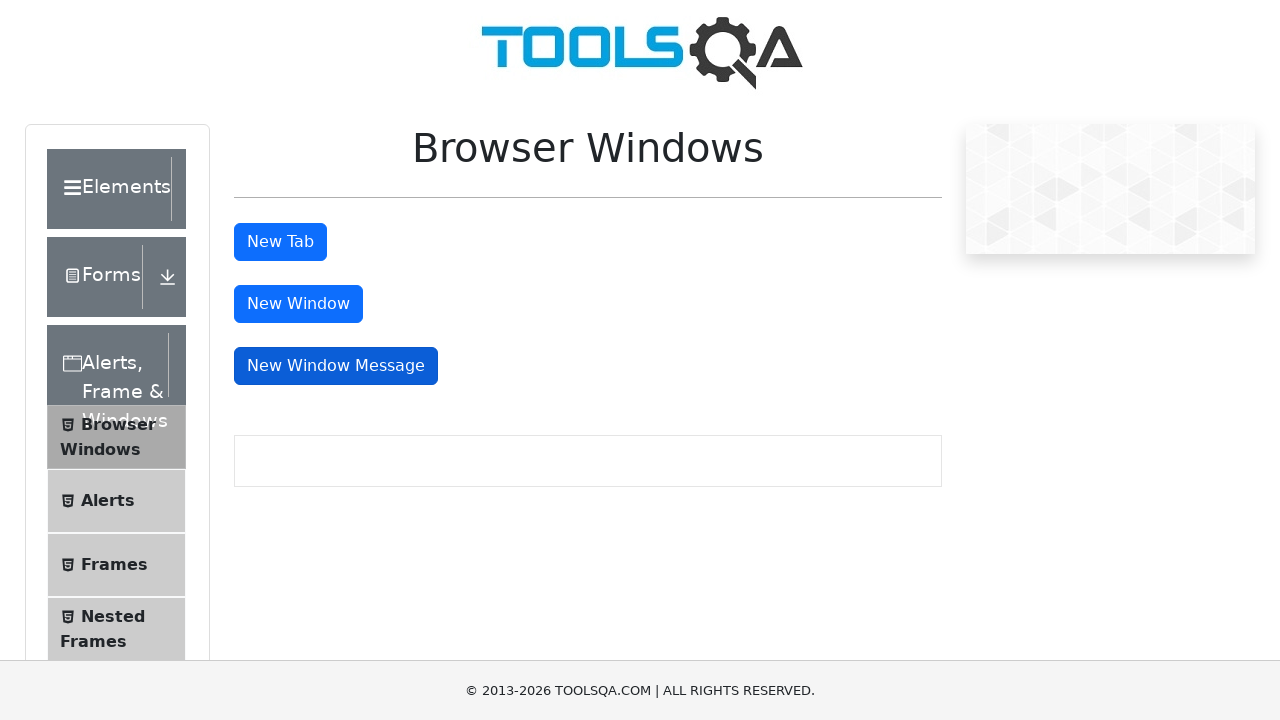